Tests dynamic loading page using helper functions to click start button and verify element display

Starting URL: https://automationfc.github.io/dynamic-loading/

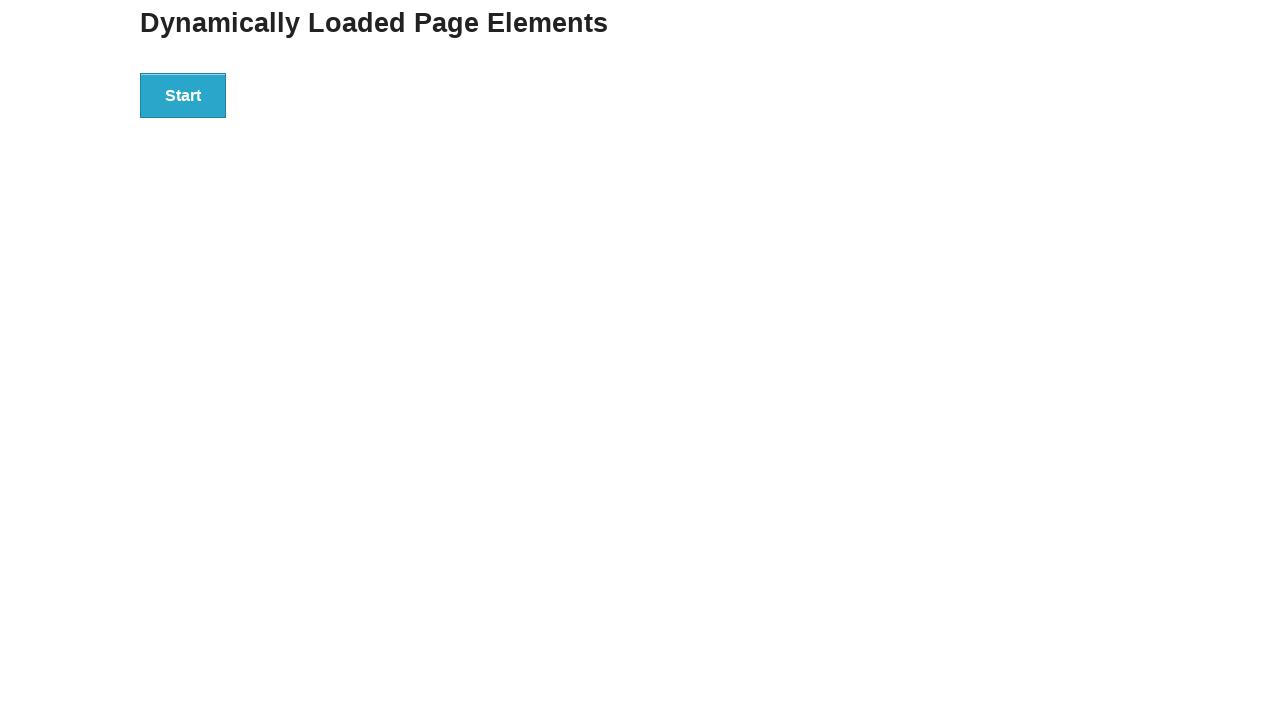

Clicked start button to initiate dynamic loading at (183, 95) on xpath=//div[@id='start']/button
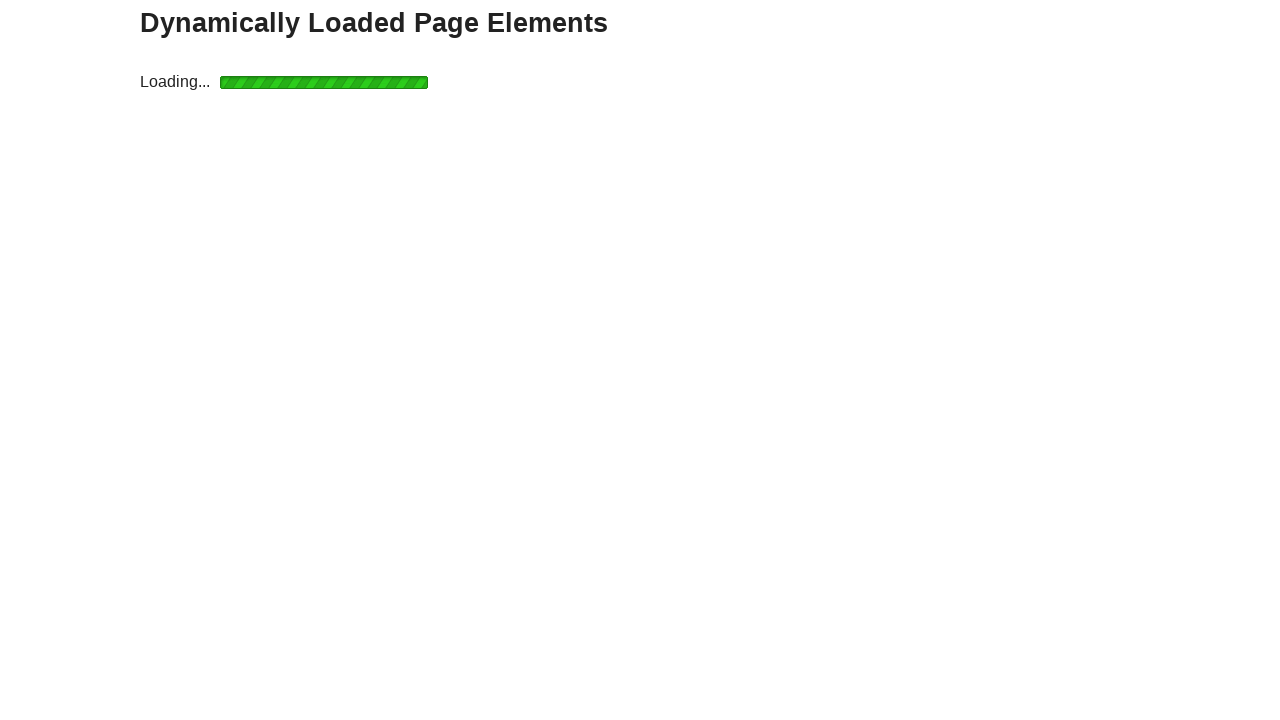

Verified finish heading is visible after dynamic content loaded
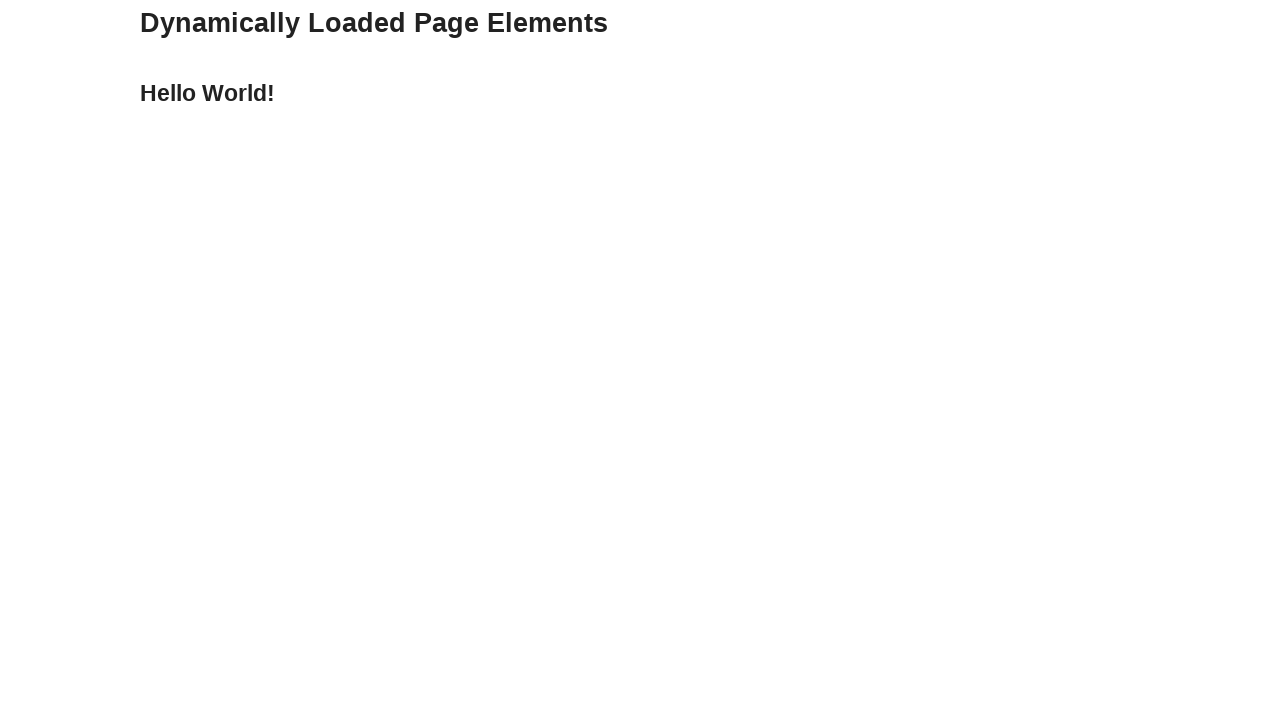

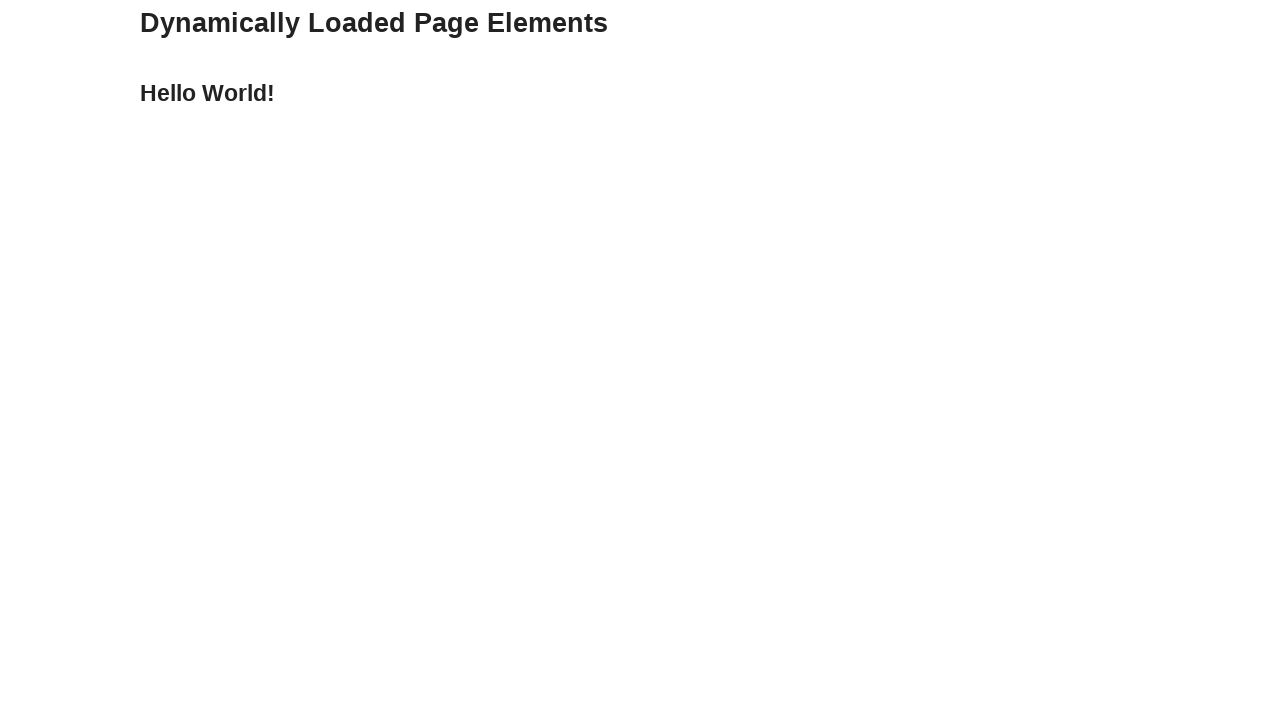